Tests e-commerce functionality by adding specific grocery items (Brocolli, Cauliflower, Cucumber, Beetroot) to a shopping cart, proceeding to checkout, and entering a promo code.

Starting URL: https://rahulshettyacademy.com/seleniumPractise/

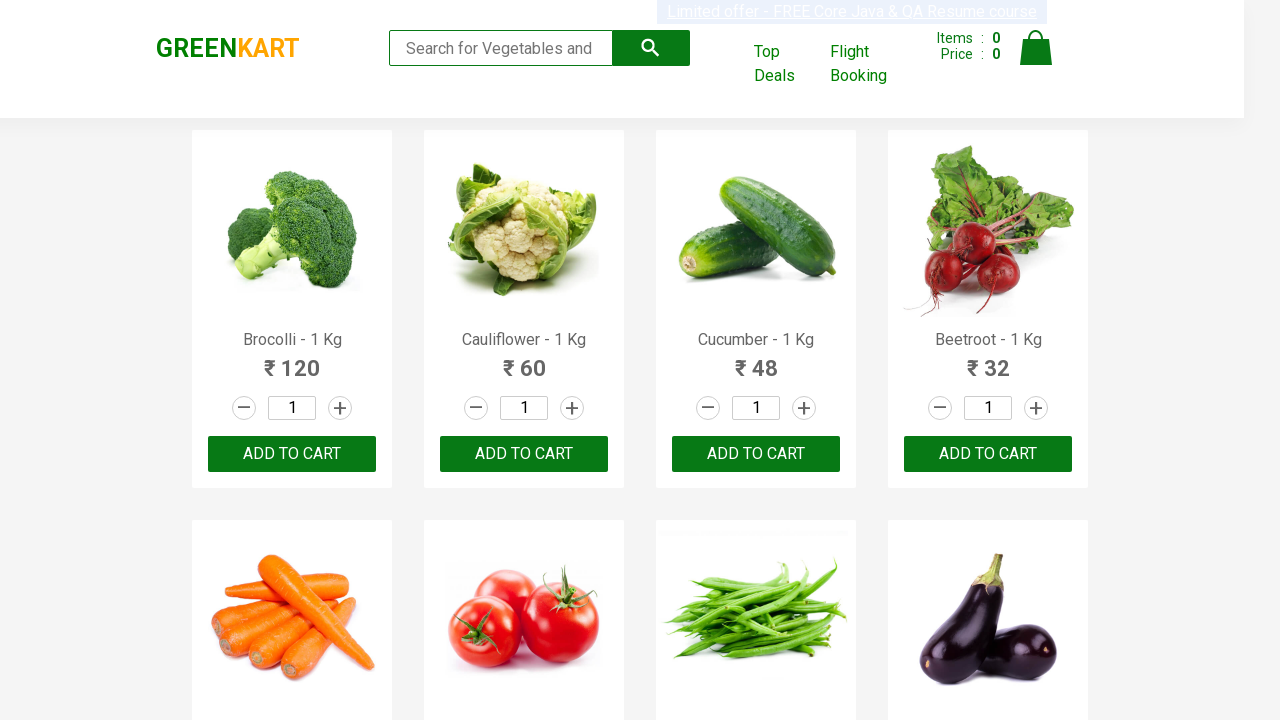

Waited for product names to load on the page
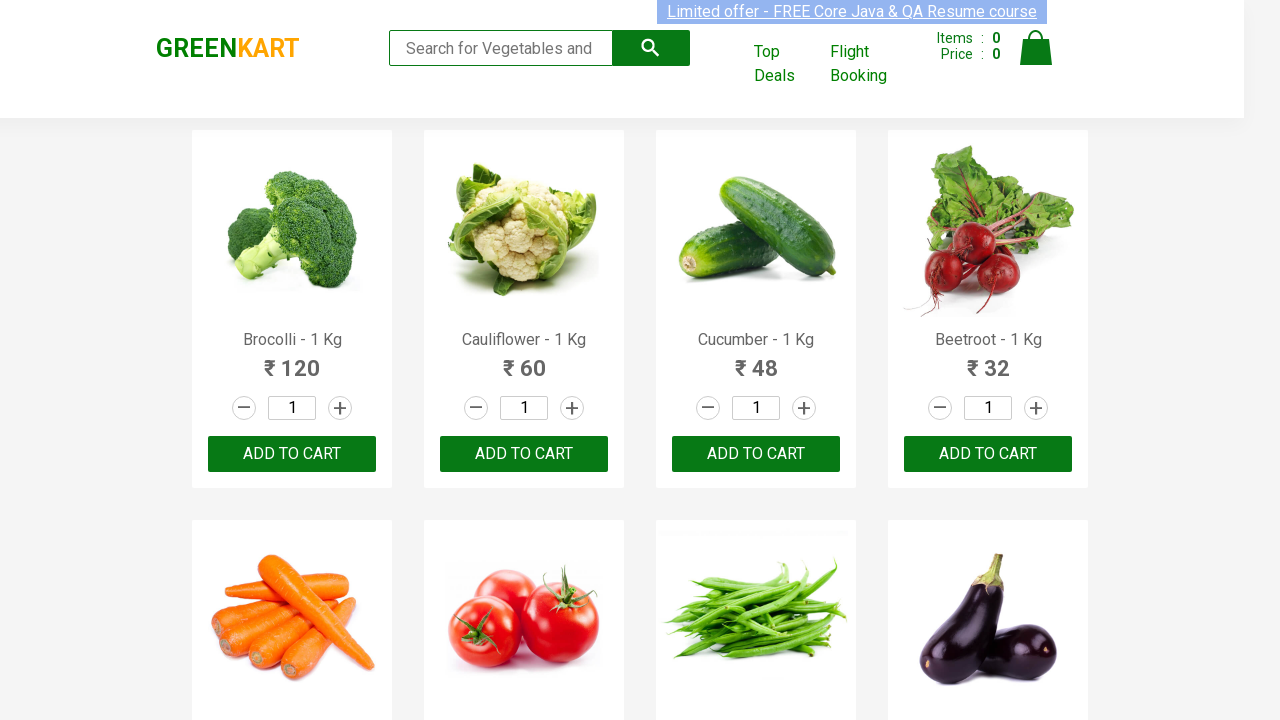

Retrieved all product name elements from the page
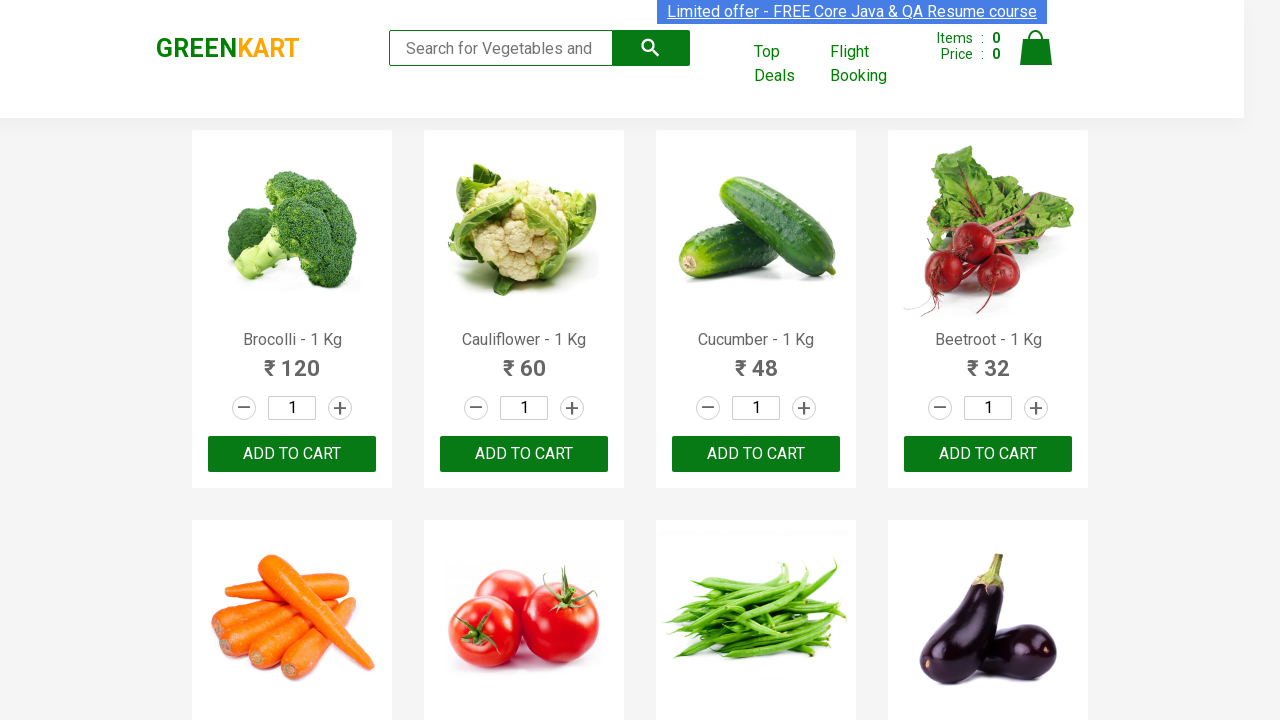

Retrieved all add to cart buttons
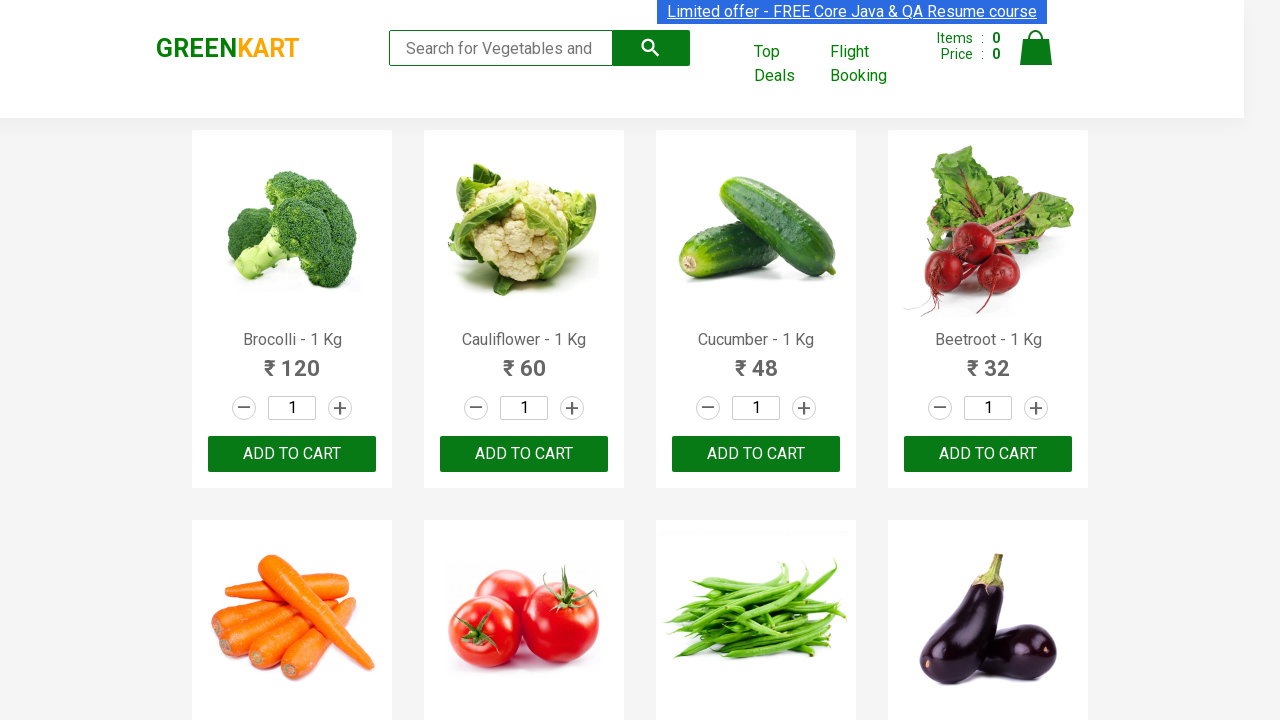

Added Brocolli to cart
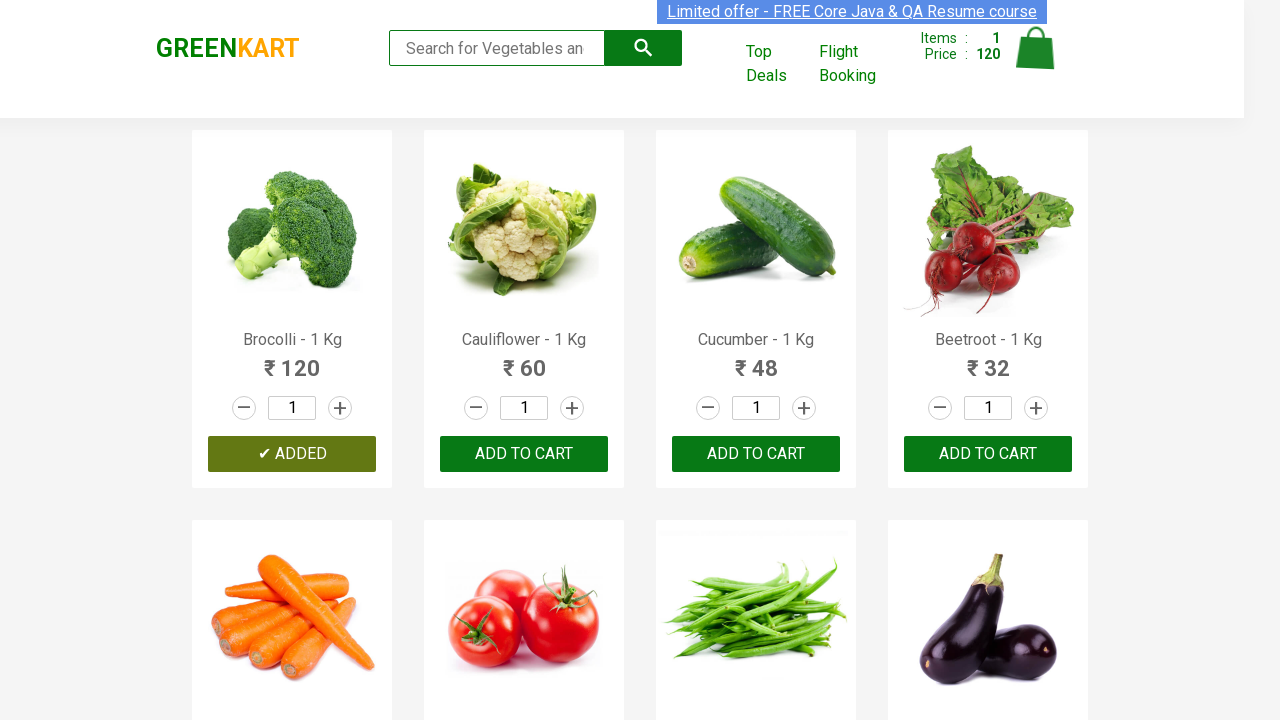

Added Cauliflower to cart
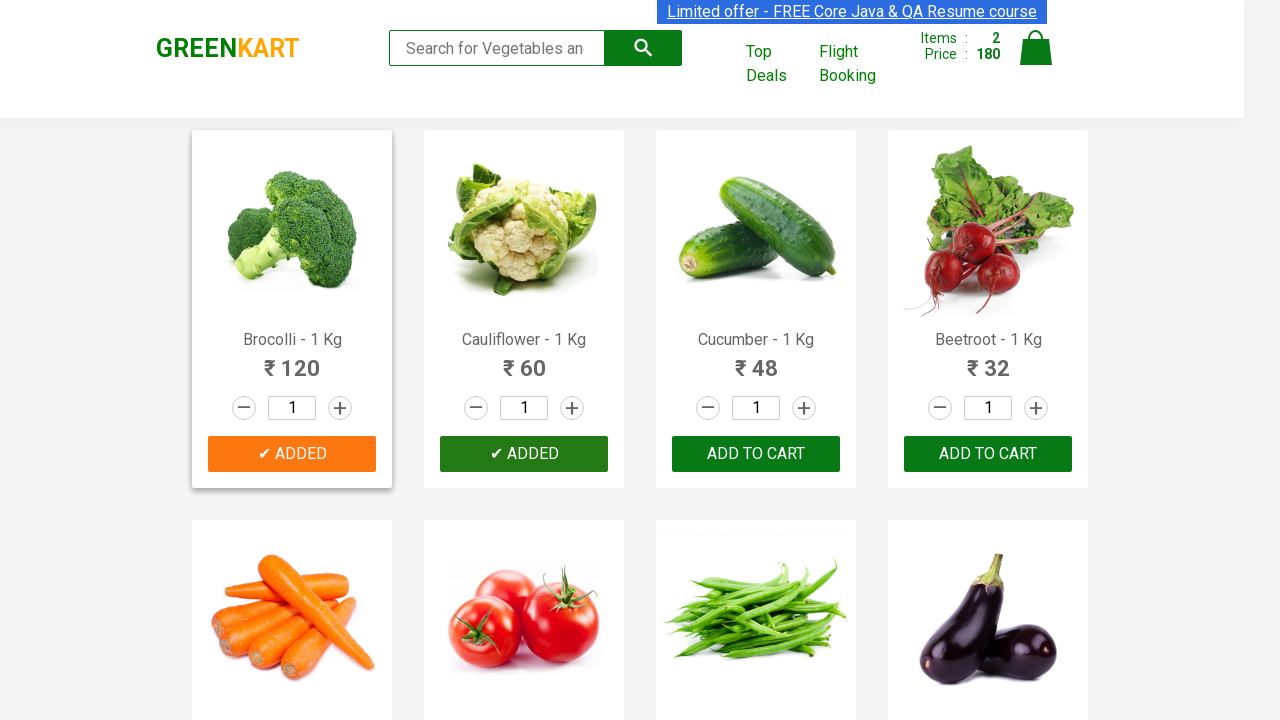

Added Cucumber to cart
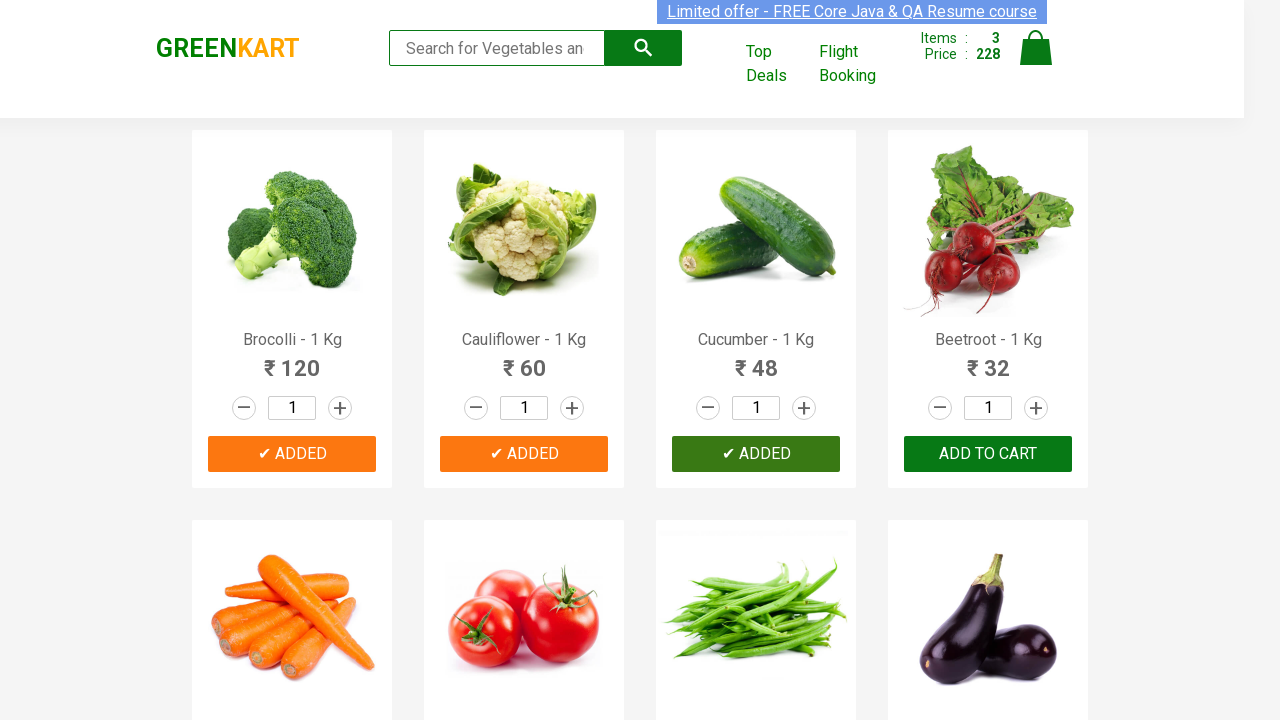

Added Beetroot to cart
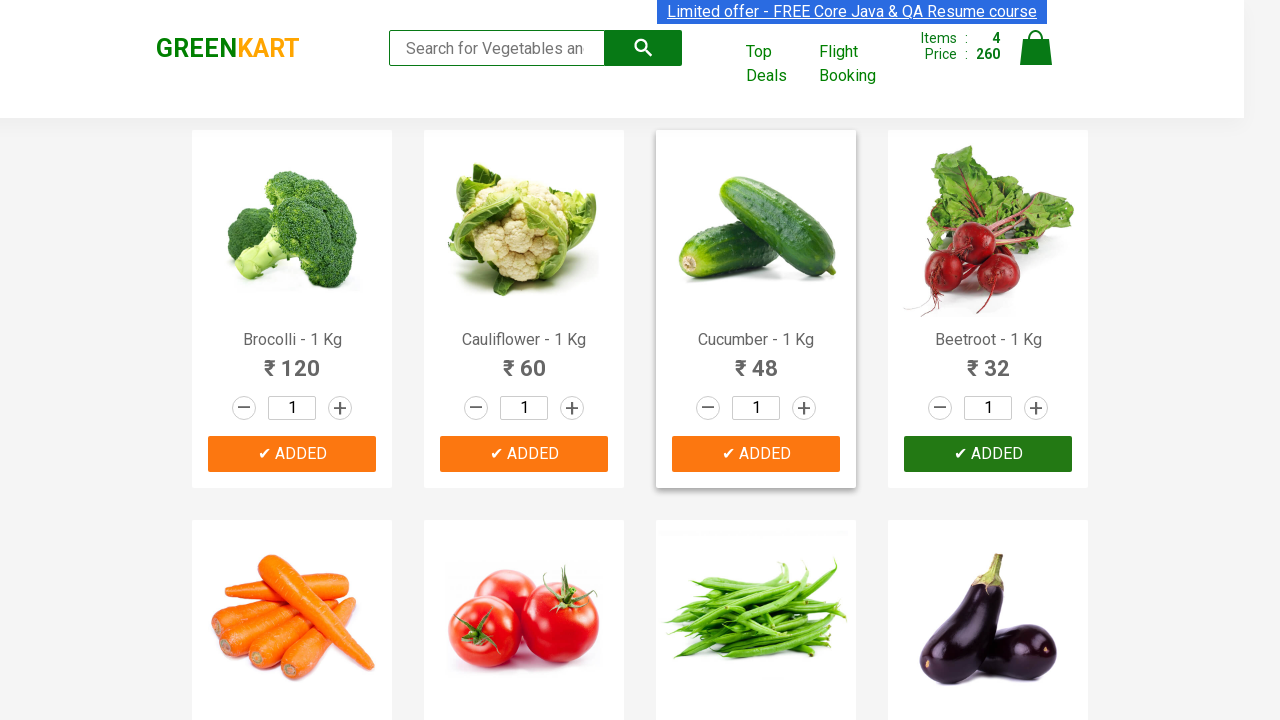

Clicked on cart icon to view shopping cart at (1036, 59) on a.cart-icon
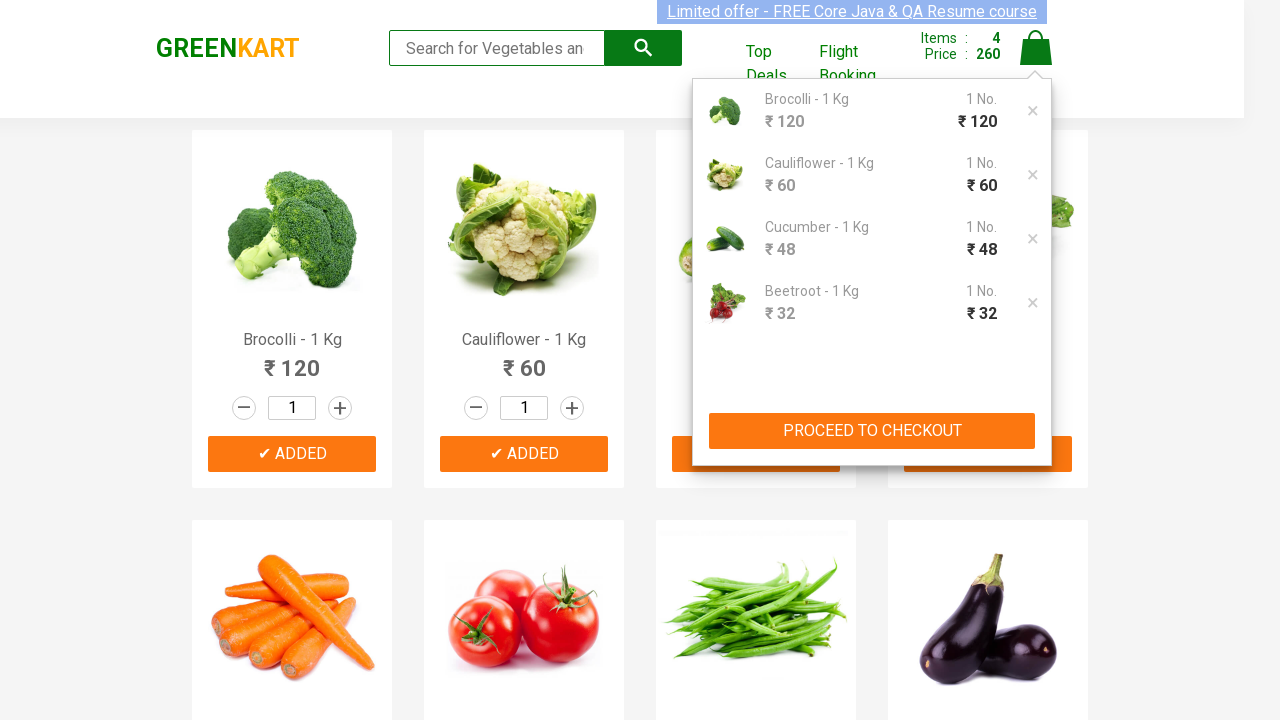

Clicked PROCEED TO CHECKOUT button at (872, 431) on button:has-text('PROCEED TO CHECKOUT')
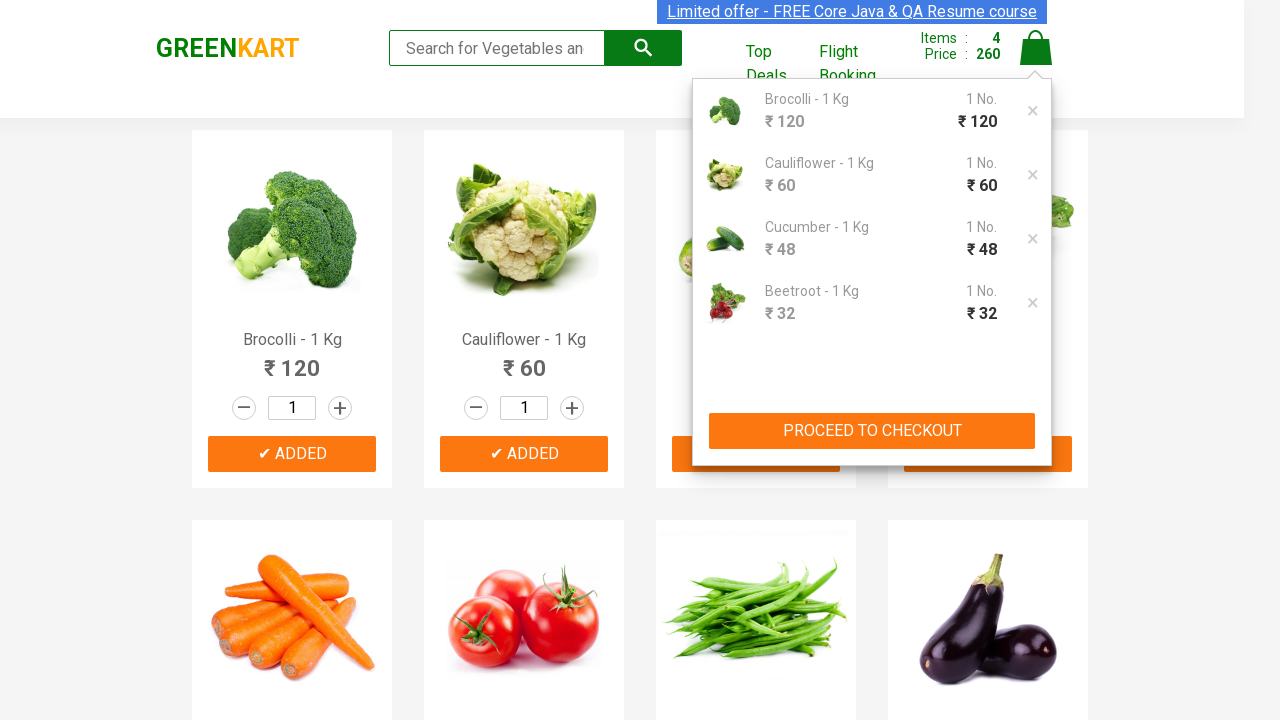

Entered promo code 'rahulshettyacademy' in the promo code field on div.promoWrapper input.promoCode
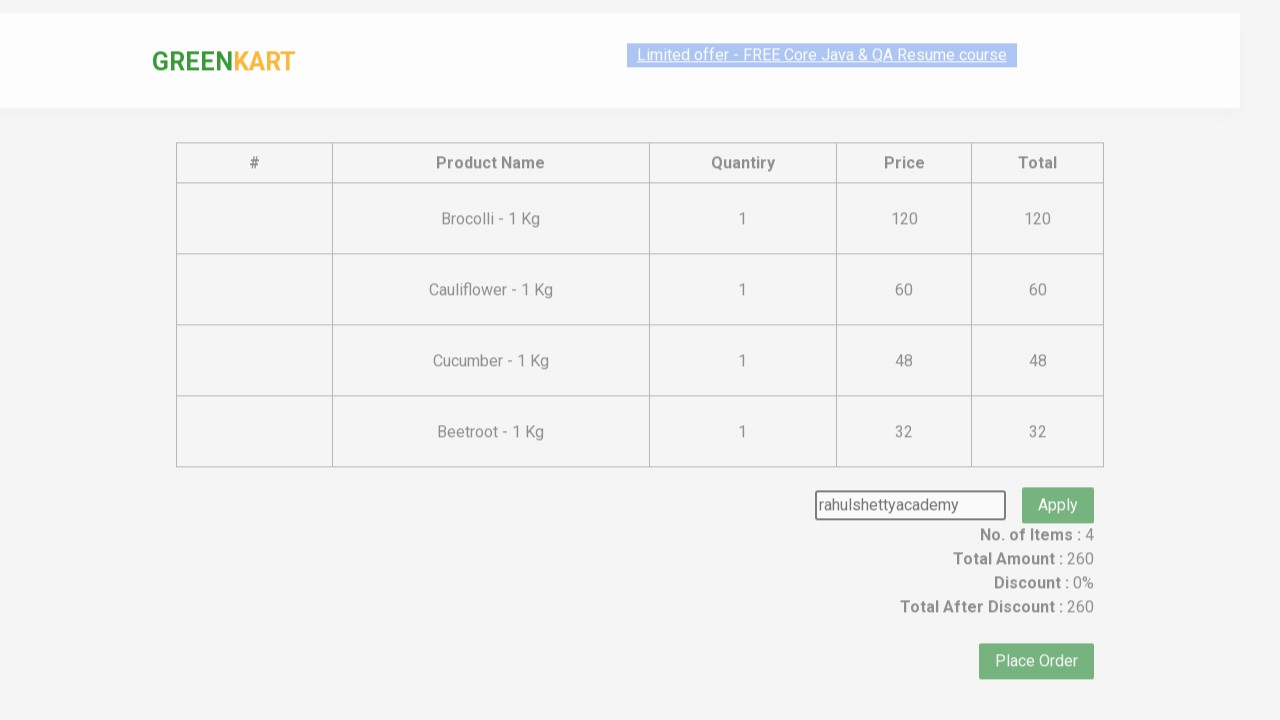

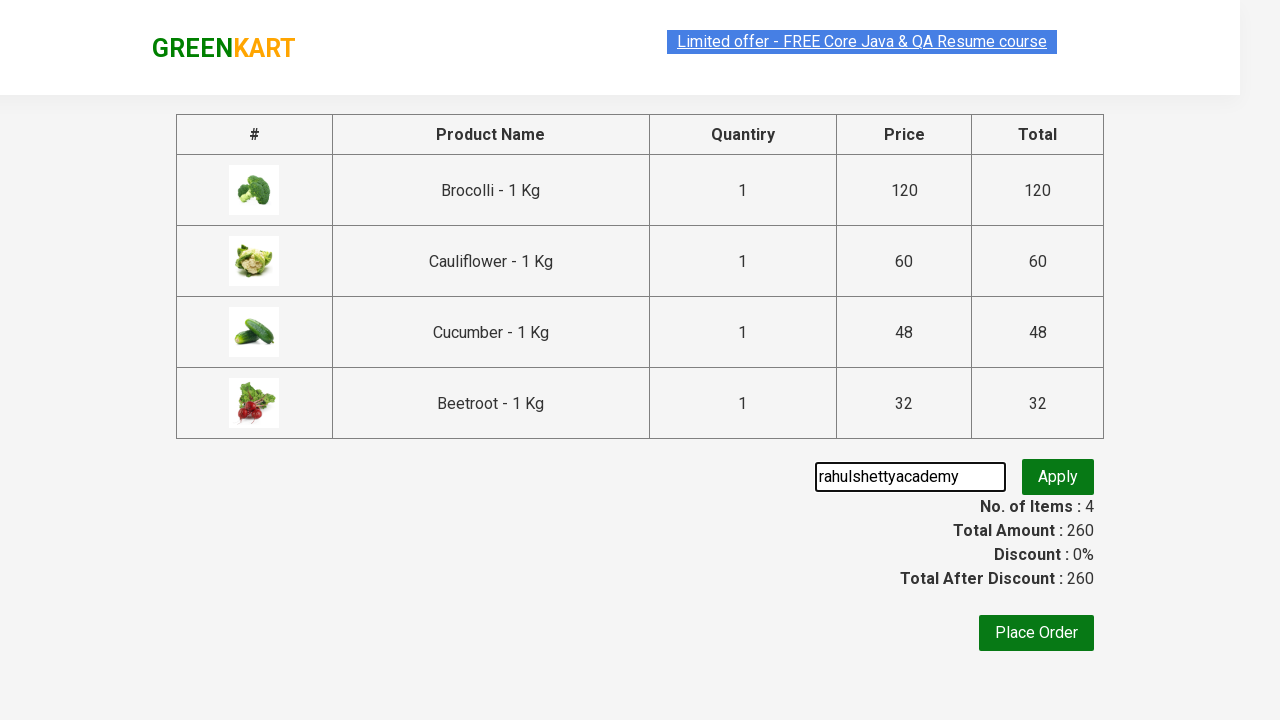